Tests e-commerce functionality by searching for products containing "ca", adding multiple items to cart using different selection methods, and verifying the brand name

Starting URL: https://rahulshettyacademy.com/seleniumPractise/#/

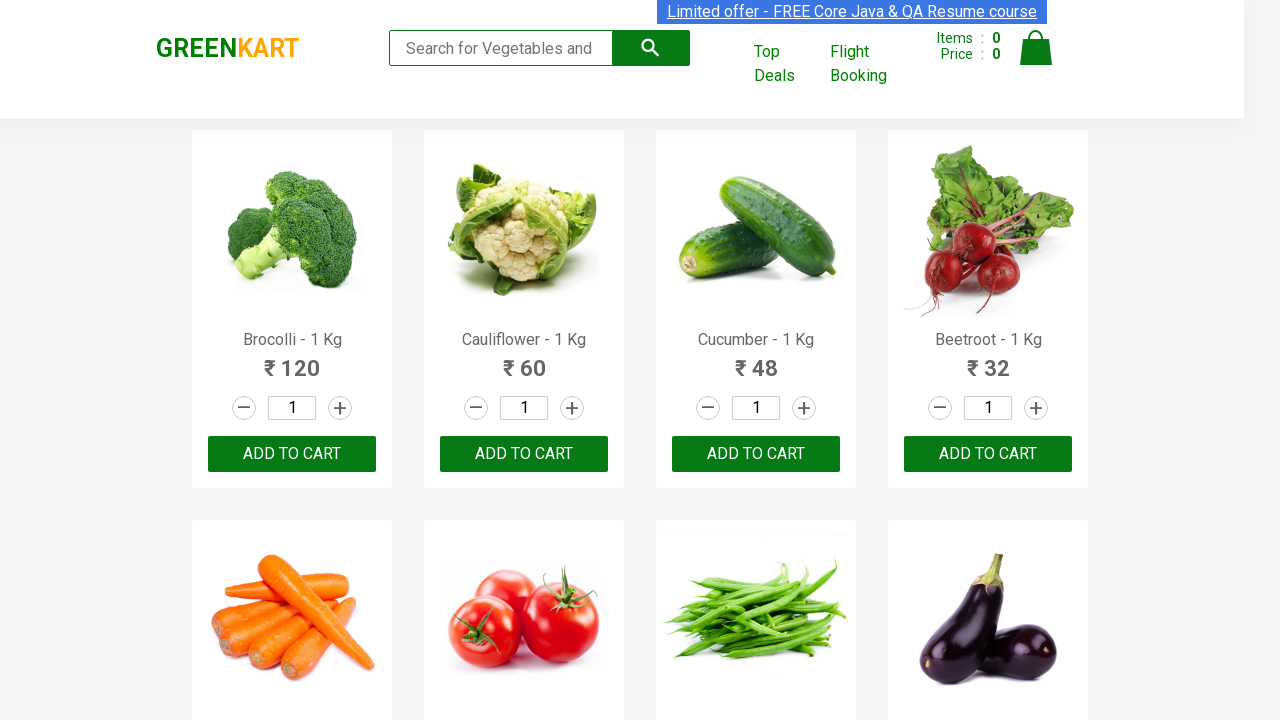

Filled search field with 'ca' to filter products on .search-keyword
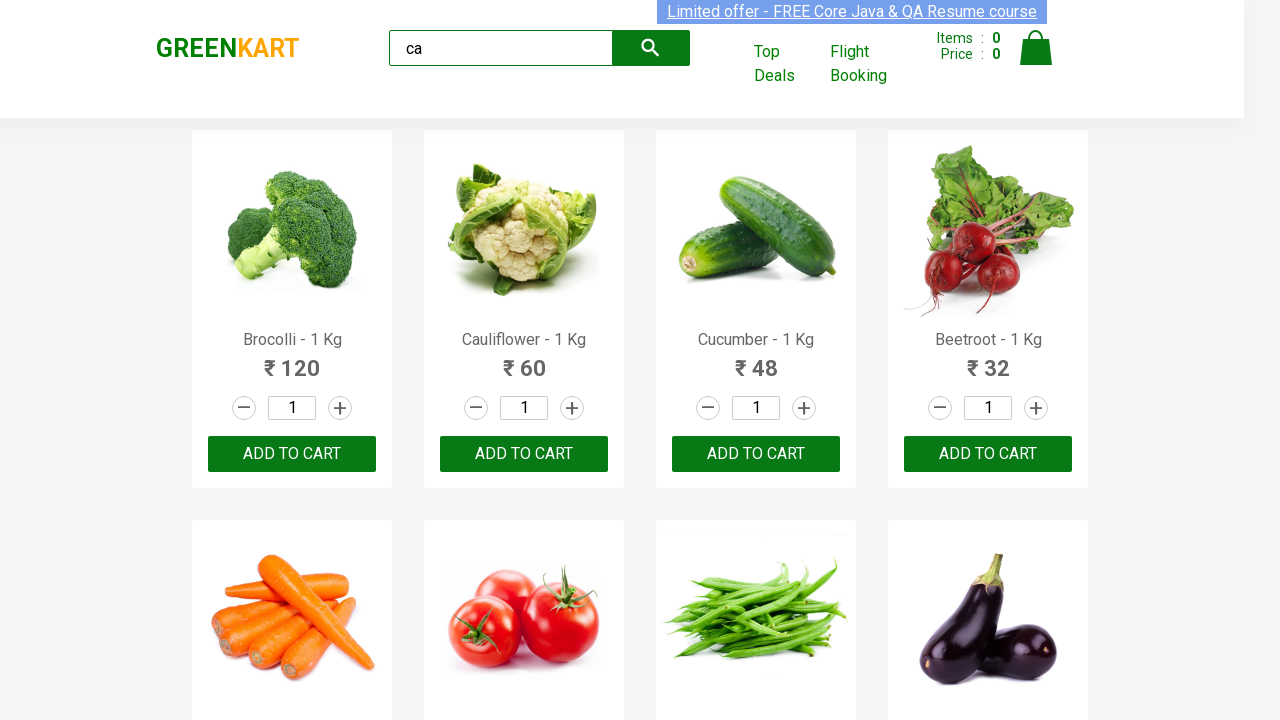

Waited 2 seconds for product filtering to complete
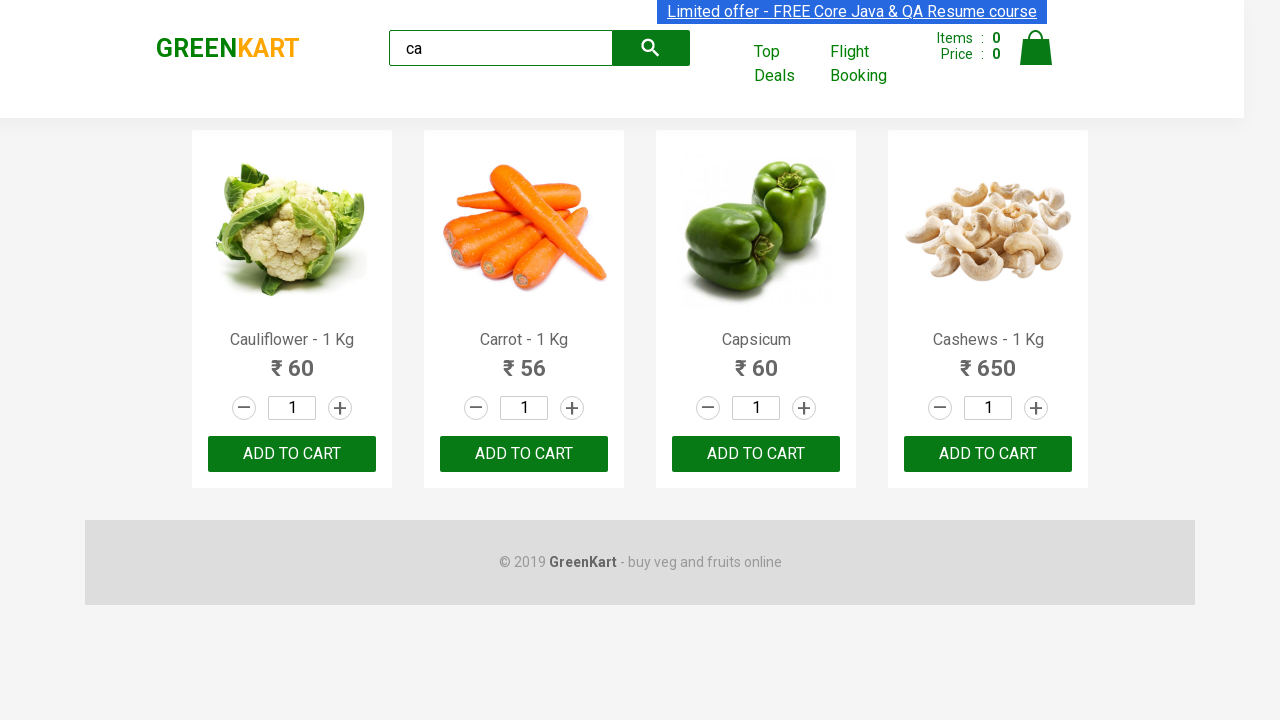

Verified that 4 products are displayed after filtering
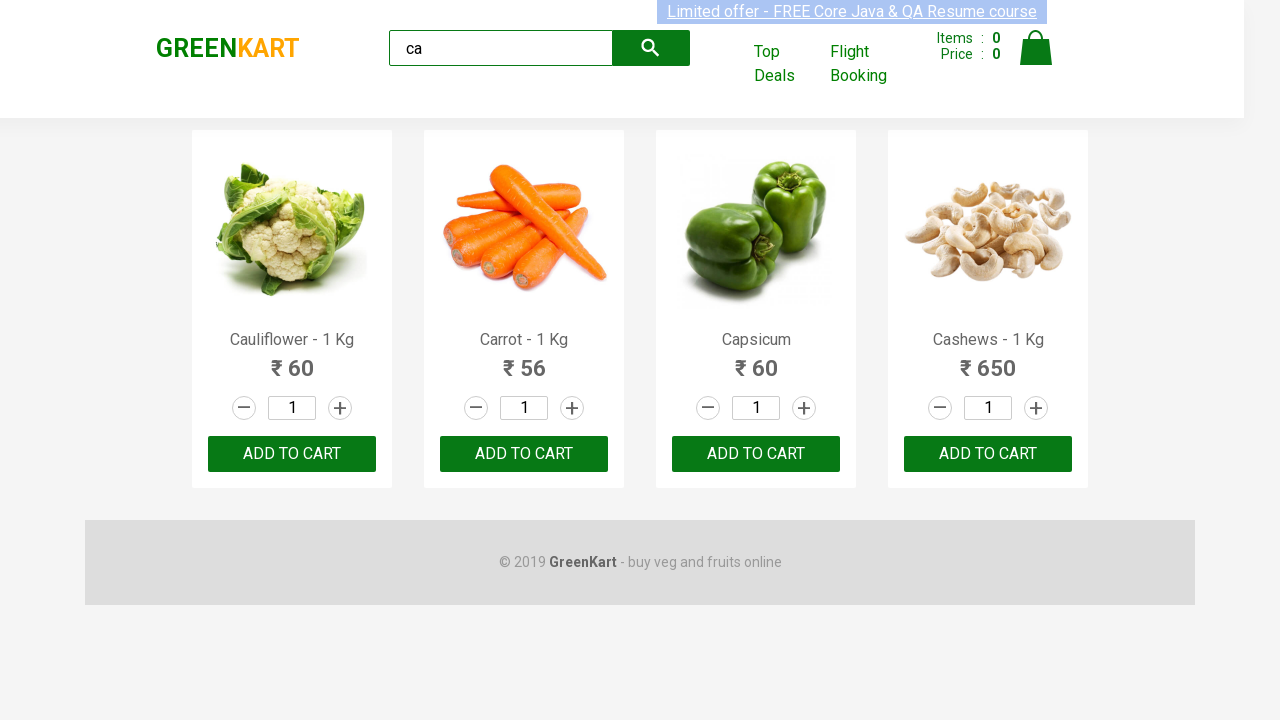

Clicked ADD TO CART for 3rd product using nth-child selector at (756, 454) on :nth-child(3) > .product-action > button
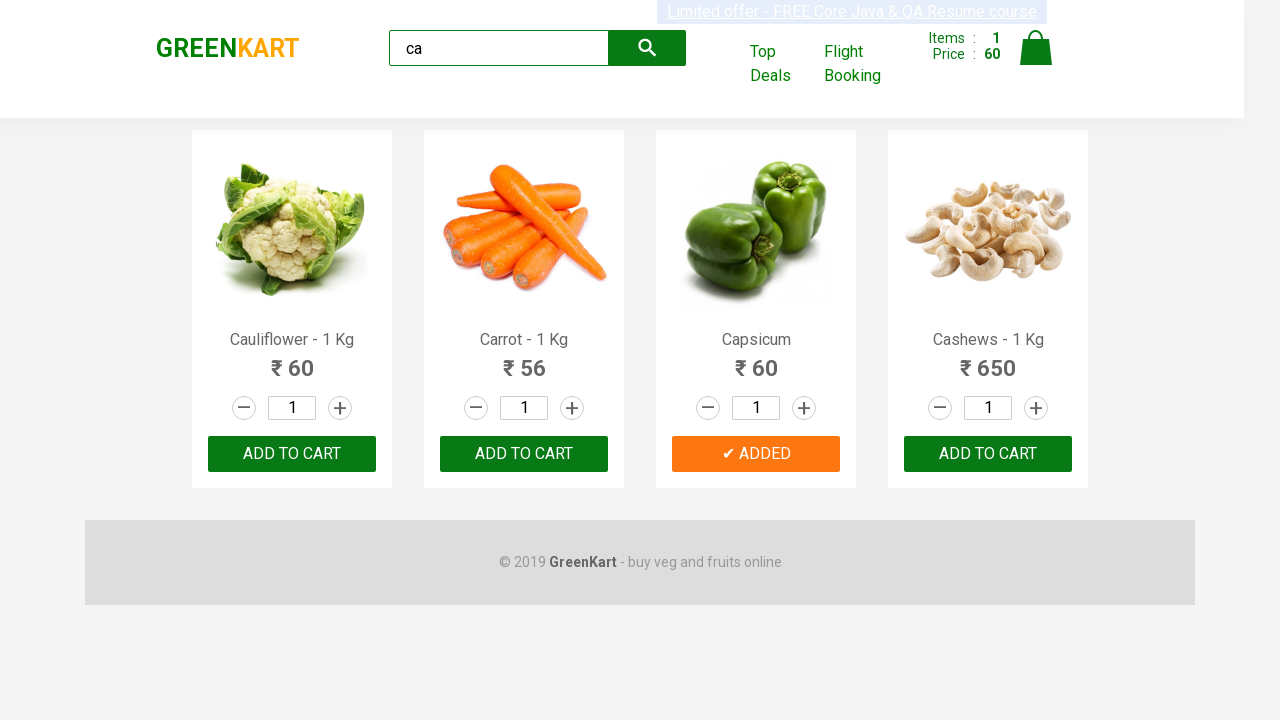

Clicked ADD TO CART for 3rd product using eq method at (756, 454) on .products .product >> nth=2 >> internal:text="ADD TO CART"i
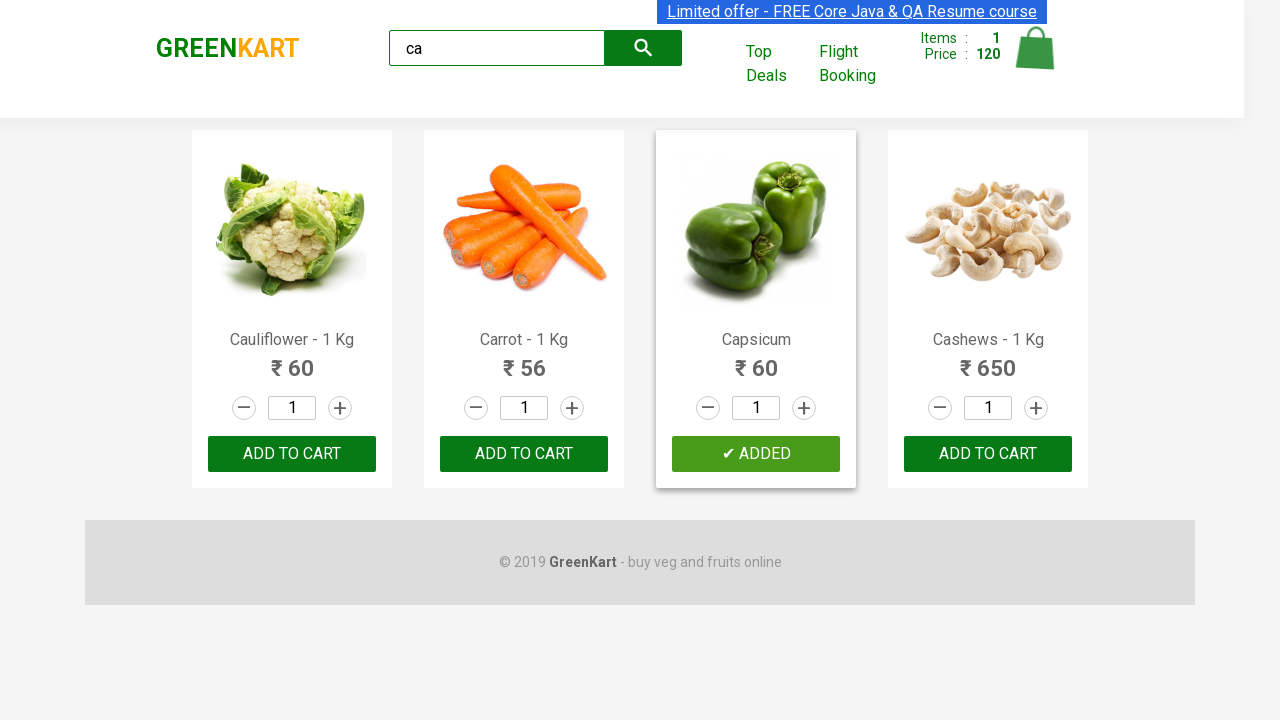

Found and clicked ADD TO CART for Cashews product at (988, 454) on .products .product >> nth=3 >> button
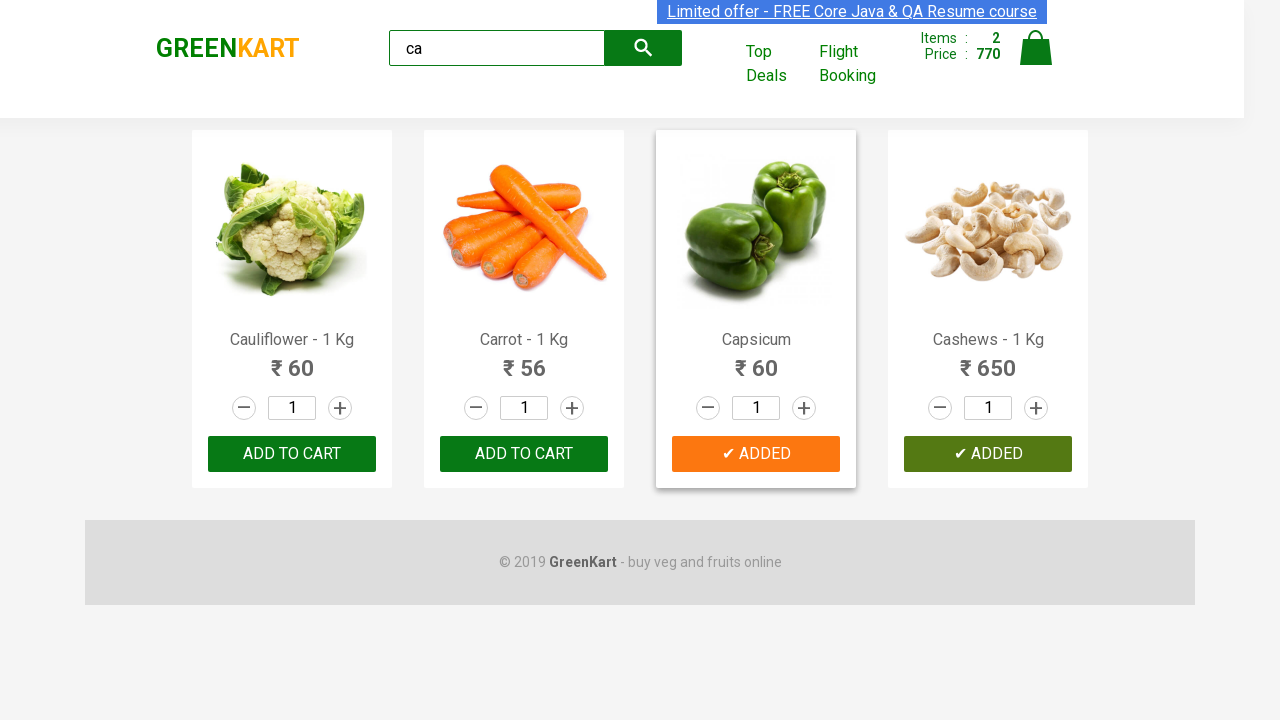

Verified brand name is 'GREENKART'
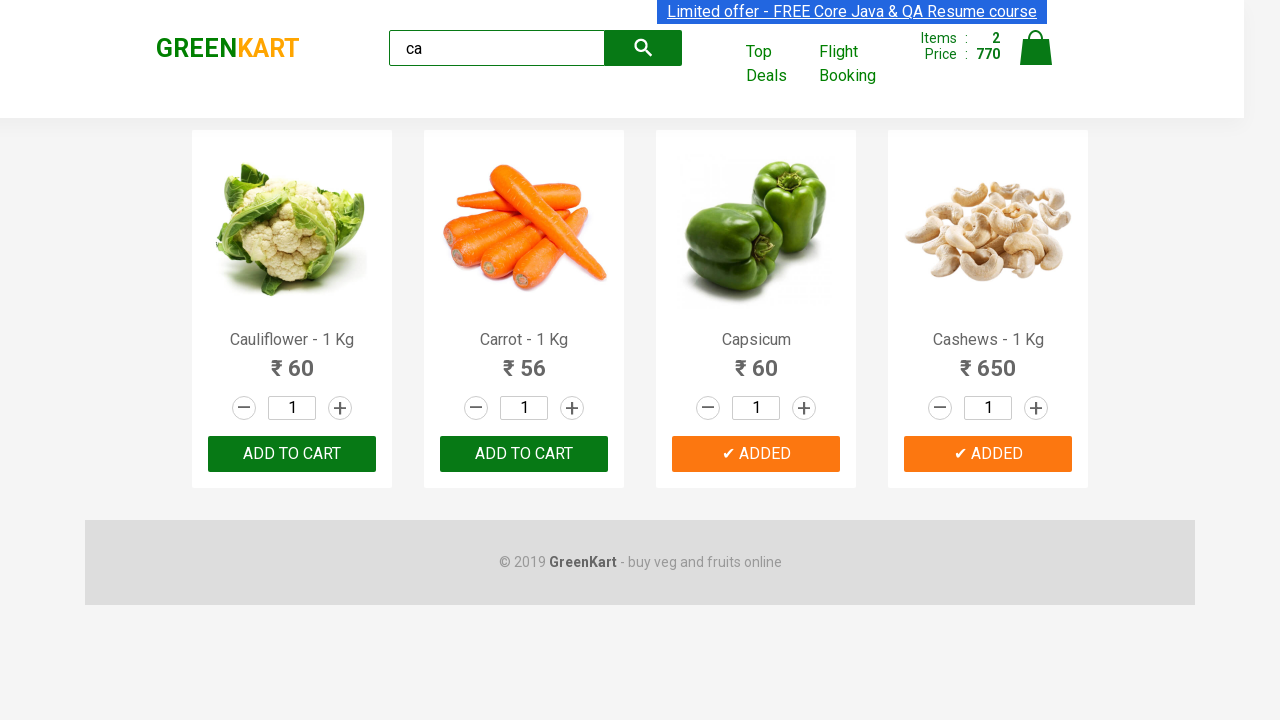

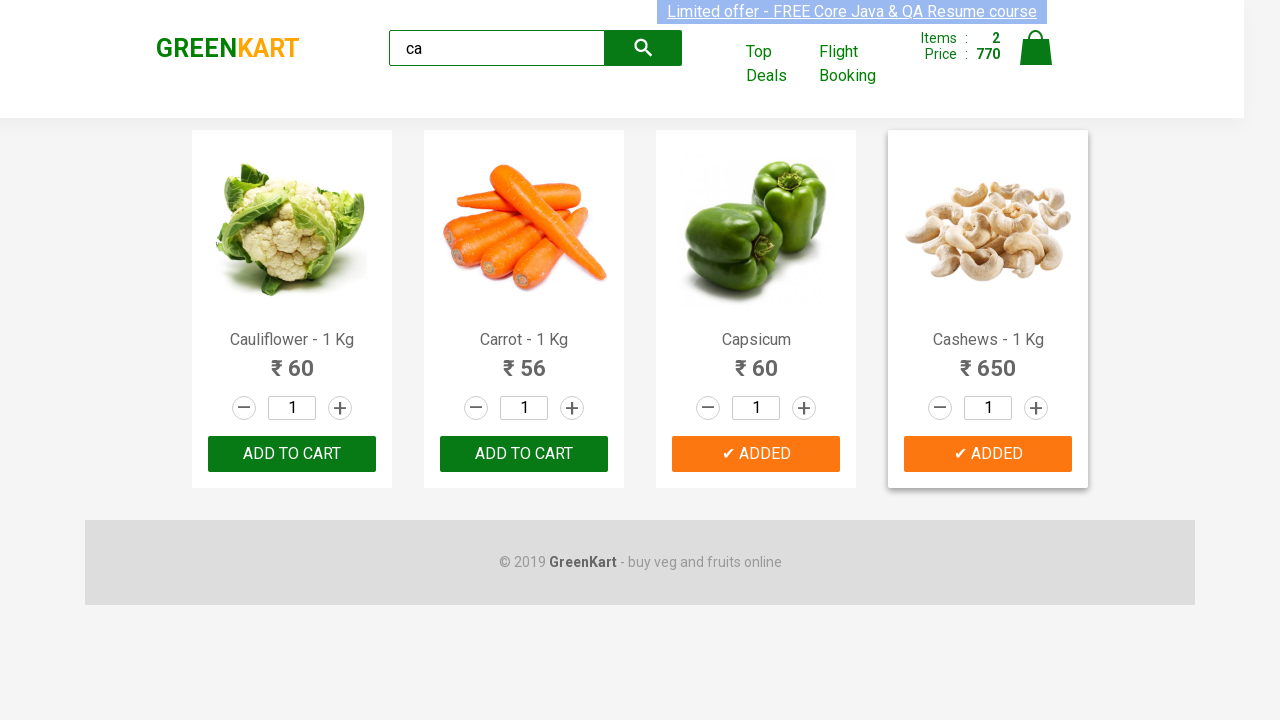